Tests clicking a button using JavaScript execution on the Heroku test app's add/remove elements page, which adds new elements to the DOM.

Starting URL: https://the-internet.herokuapp.com/add_remove_elements/

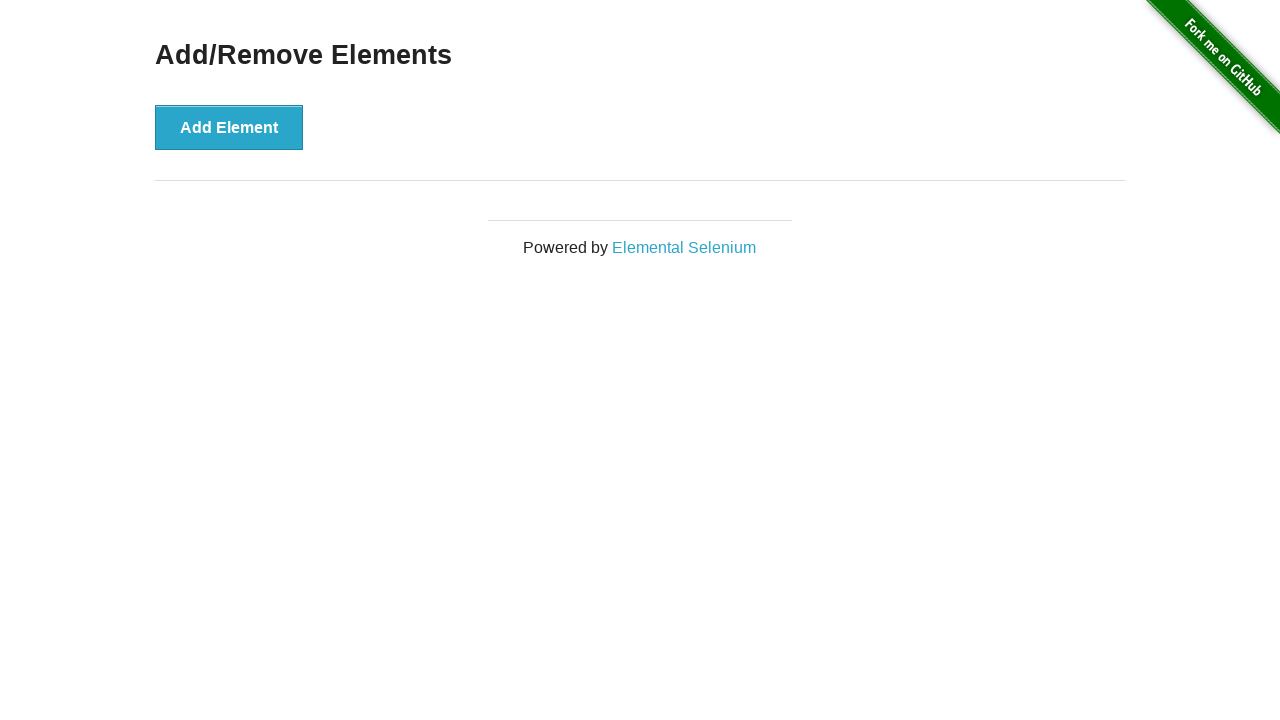

Located the 'Add Element' button using XPath selector
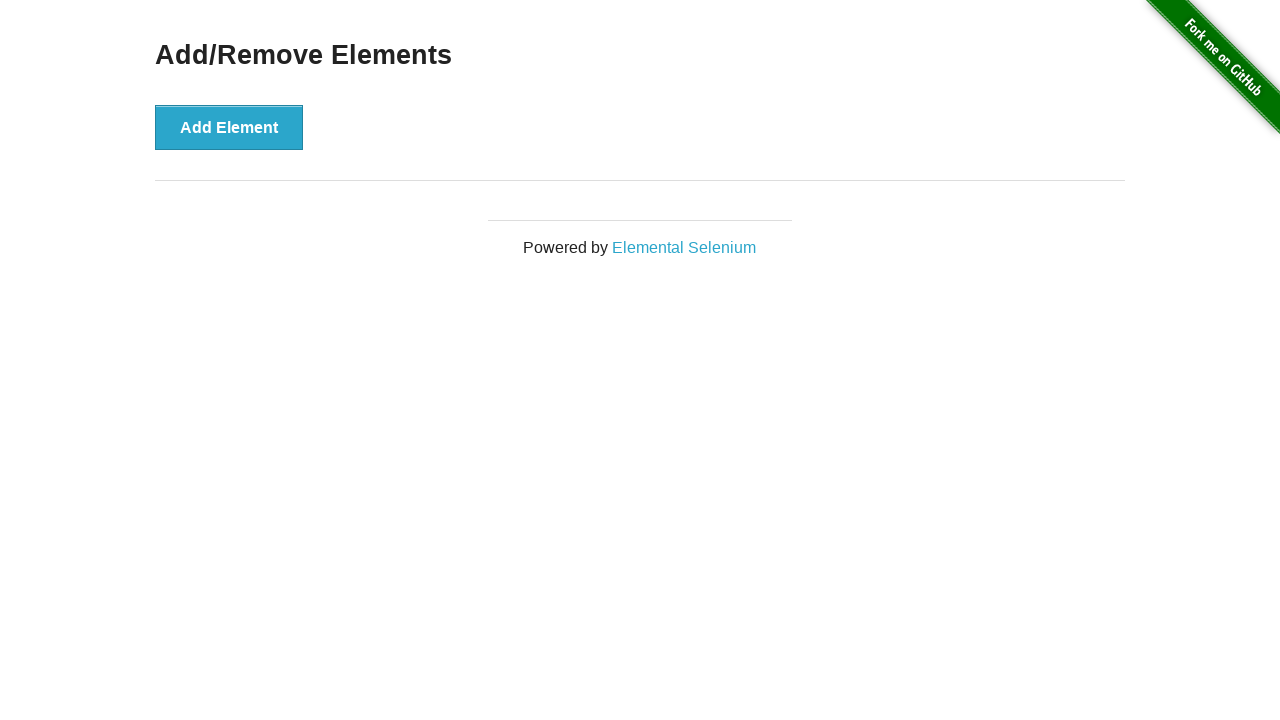

Clicked the 'Add Element' button using JavaScript evaluation
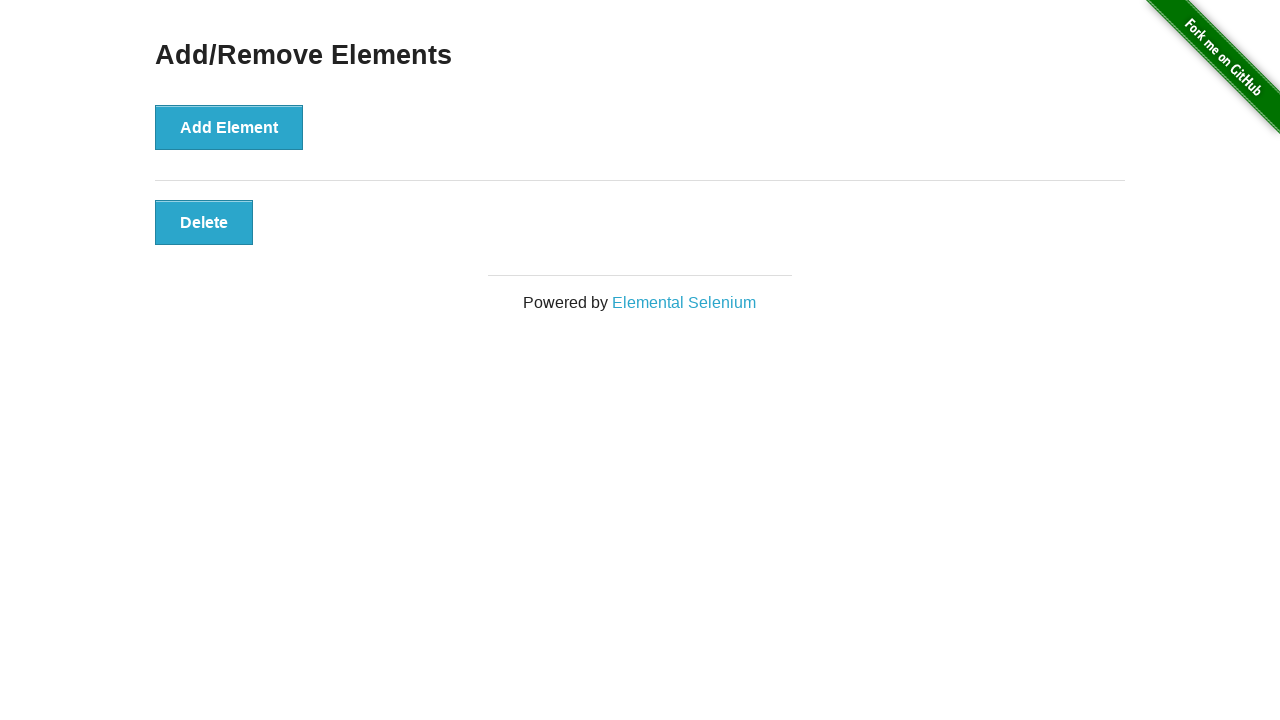

Waited for newly added delete button to appear in the DOM
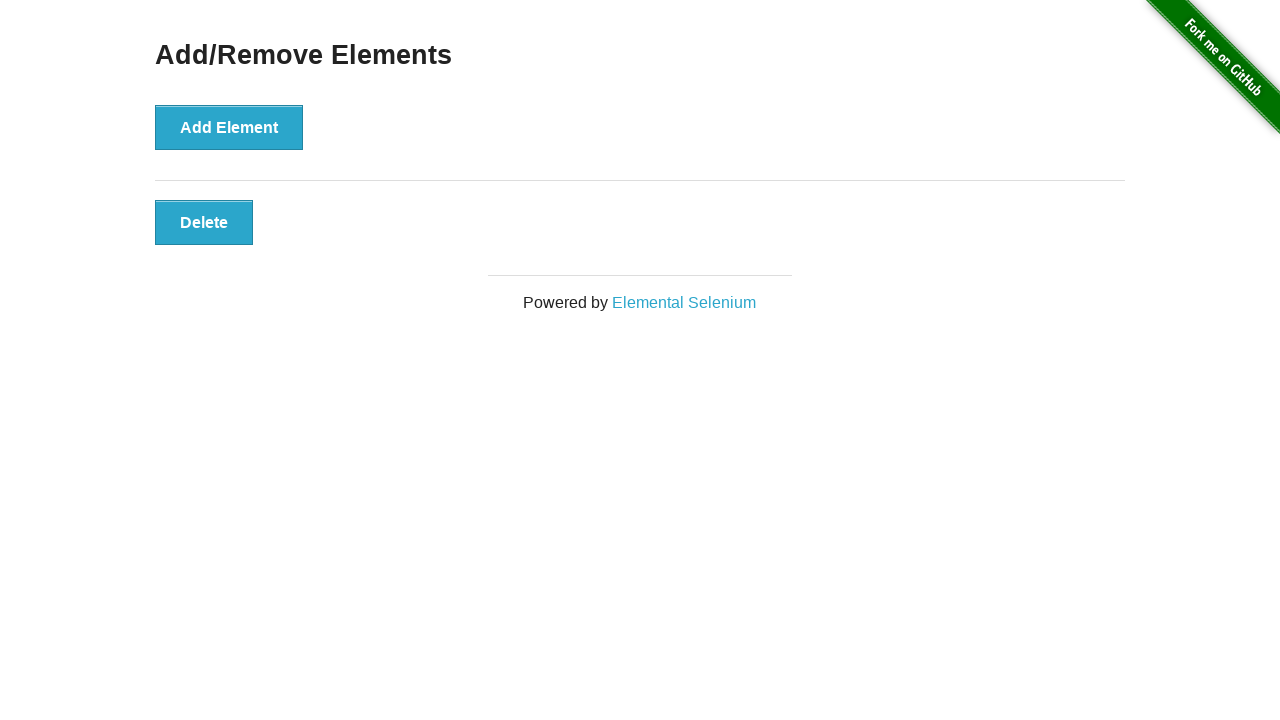

Scrolled the 'Add Element' button into view if needed
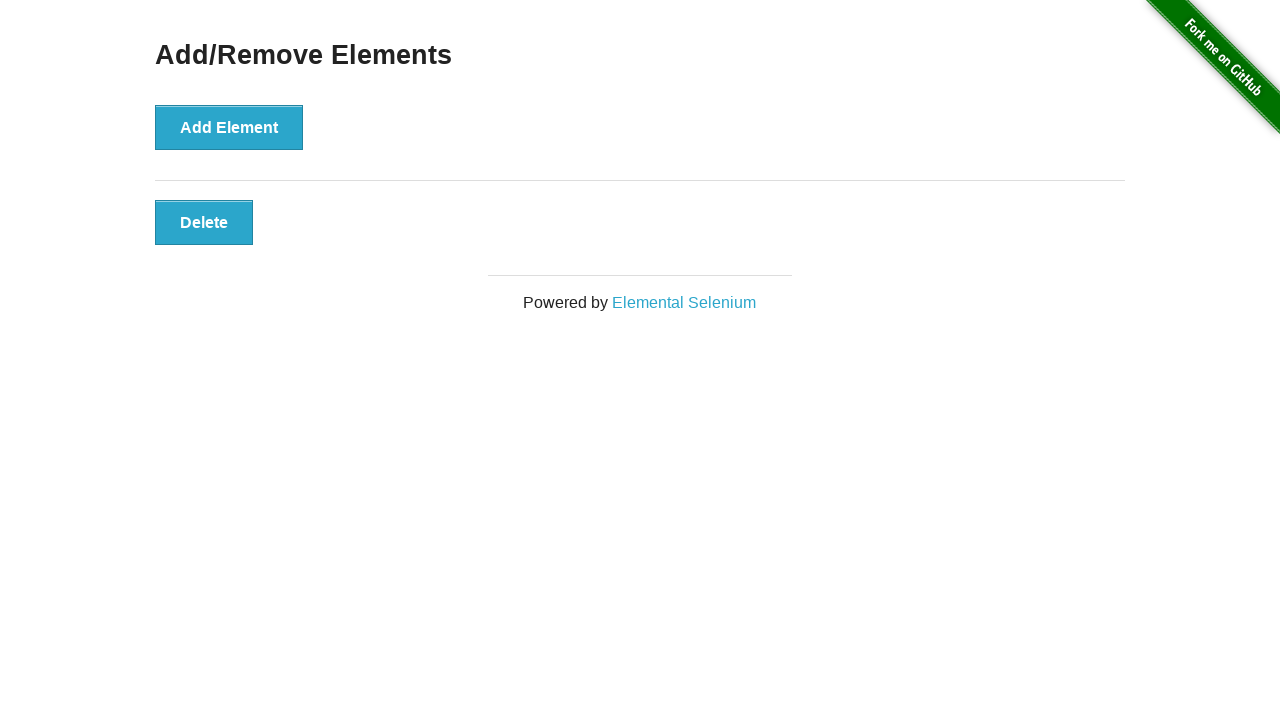

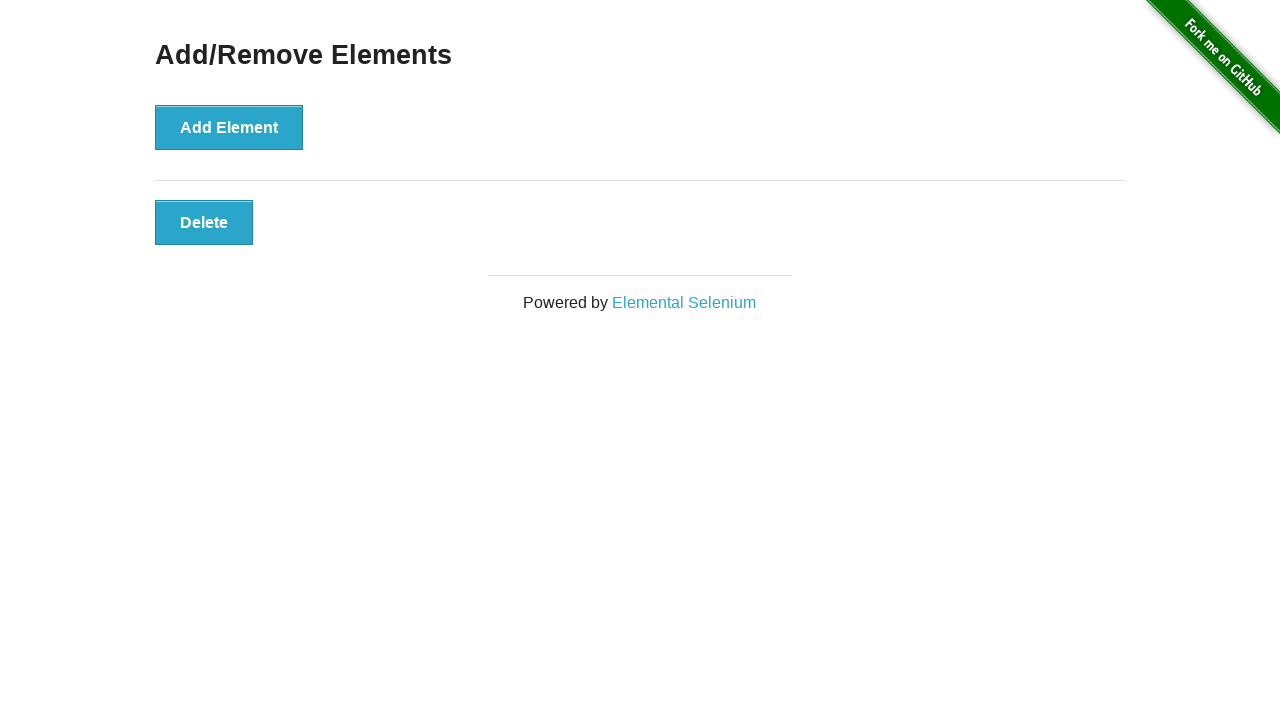